Tests dropdown functionality on OrangeHRM trial page by verifying country dropdown contains specific options

Starting URL: https://www.orangehrm.com/orangehrm-30-day-trial/

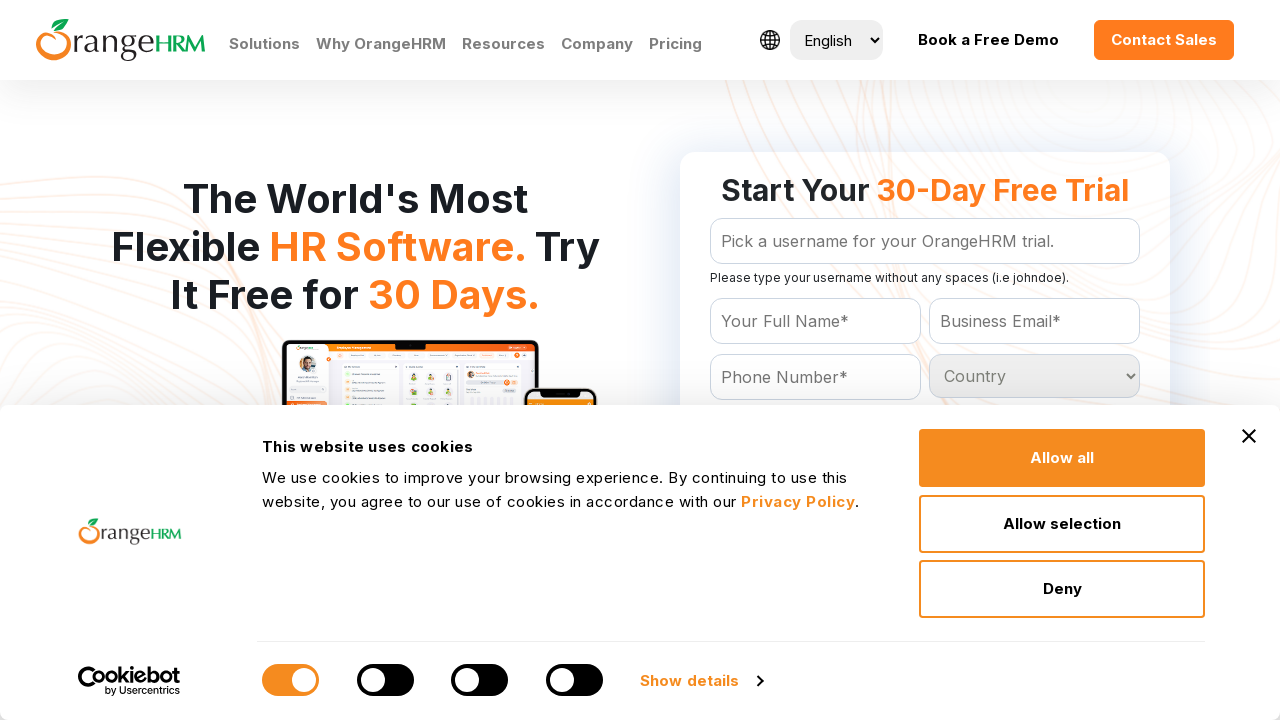

Located country dropdown element
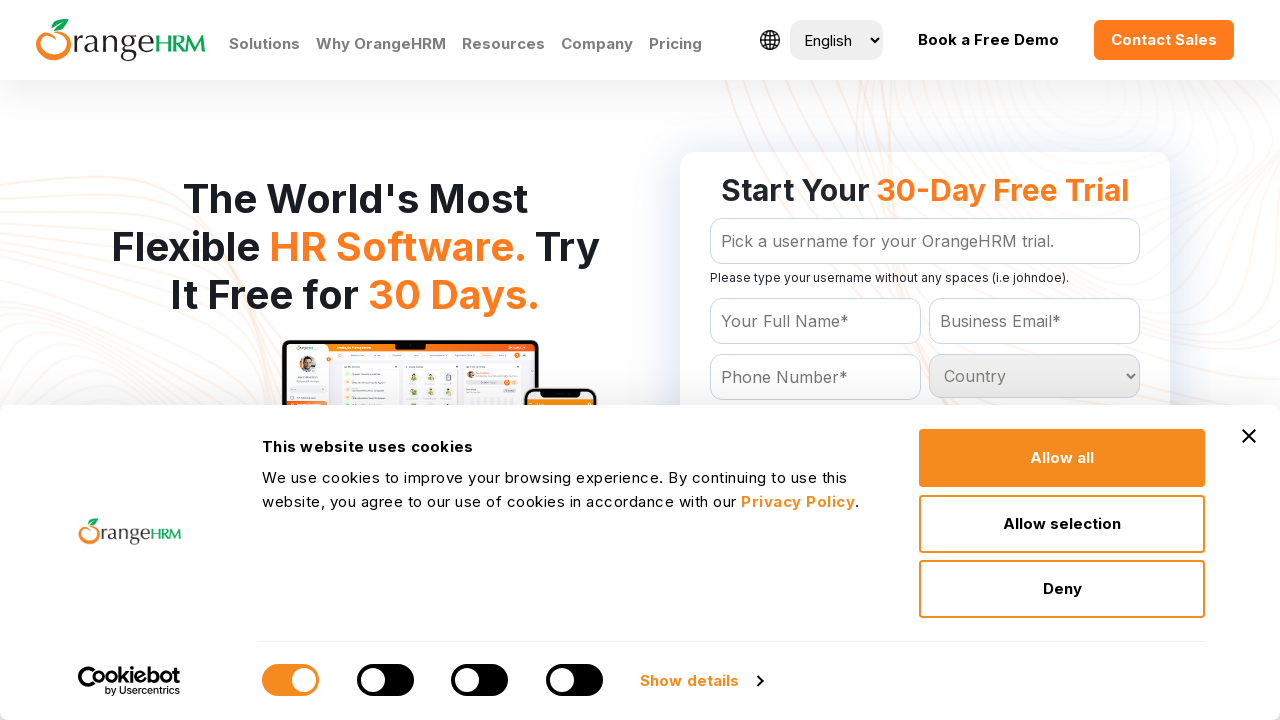

Retrieved all text contents from country dropdown options
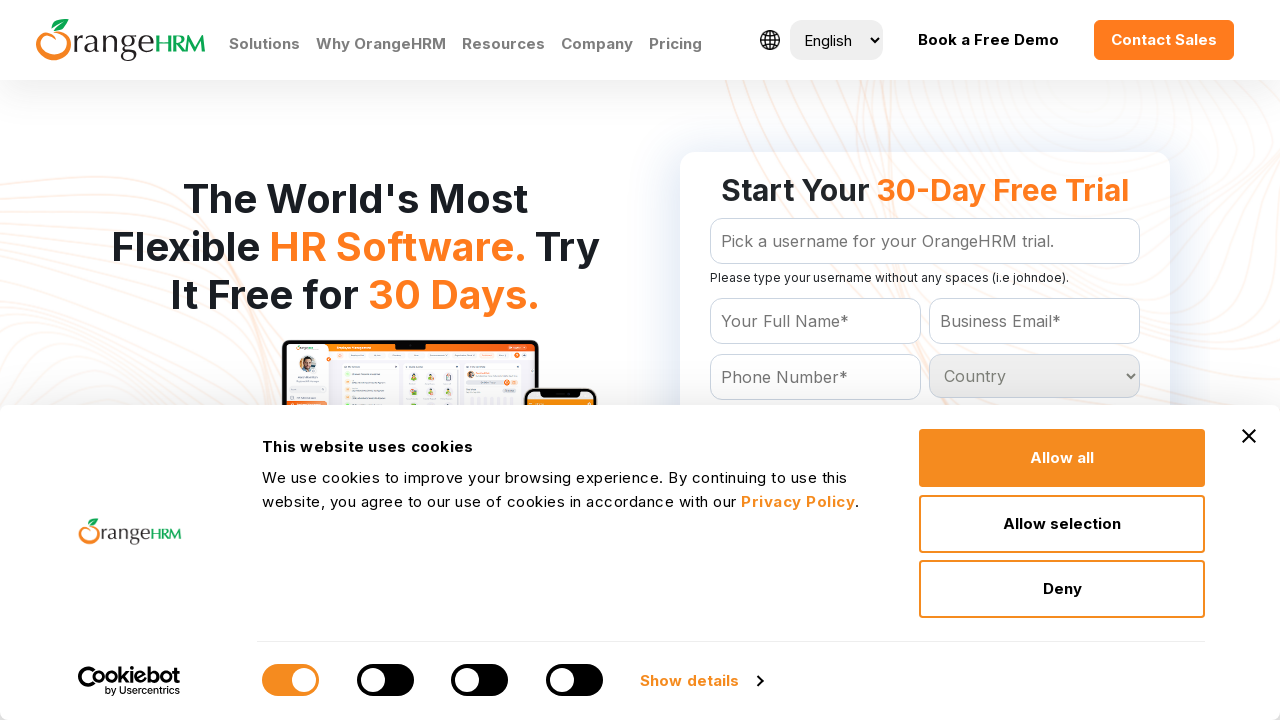

Confirmed dropdown contains 0 country options
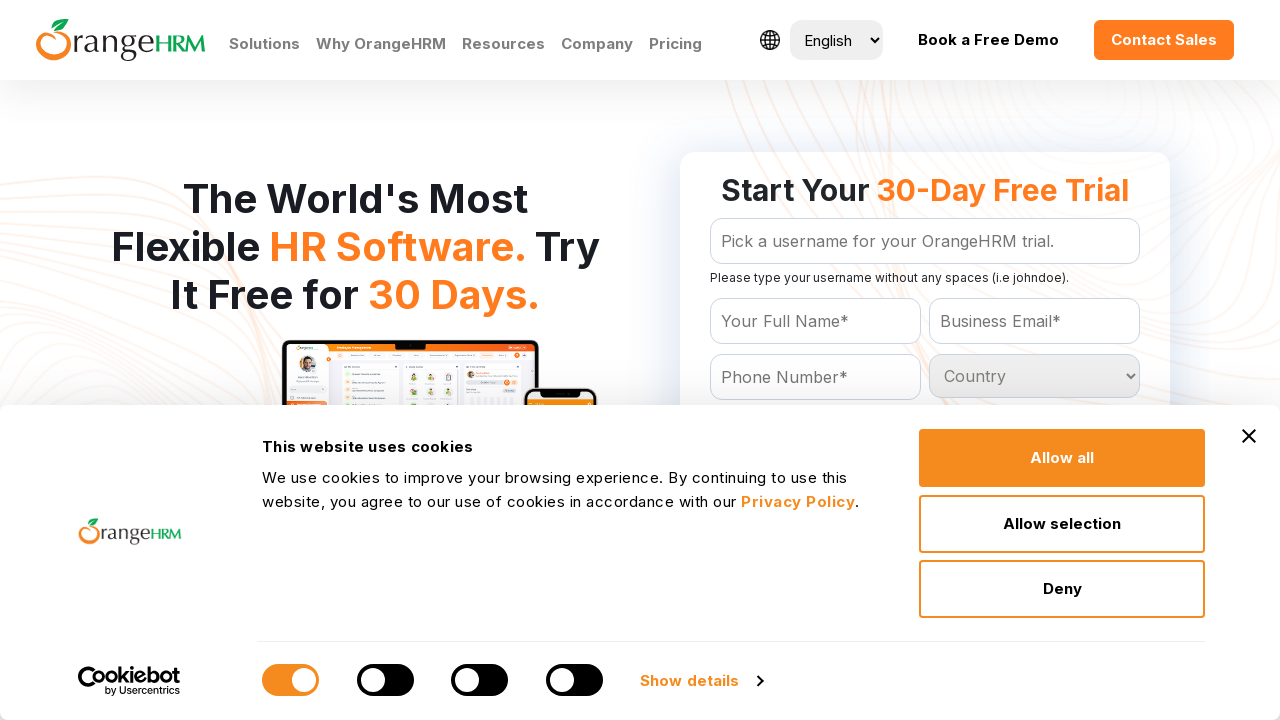

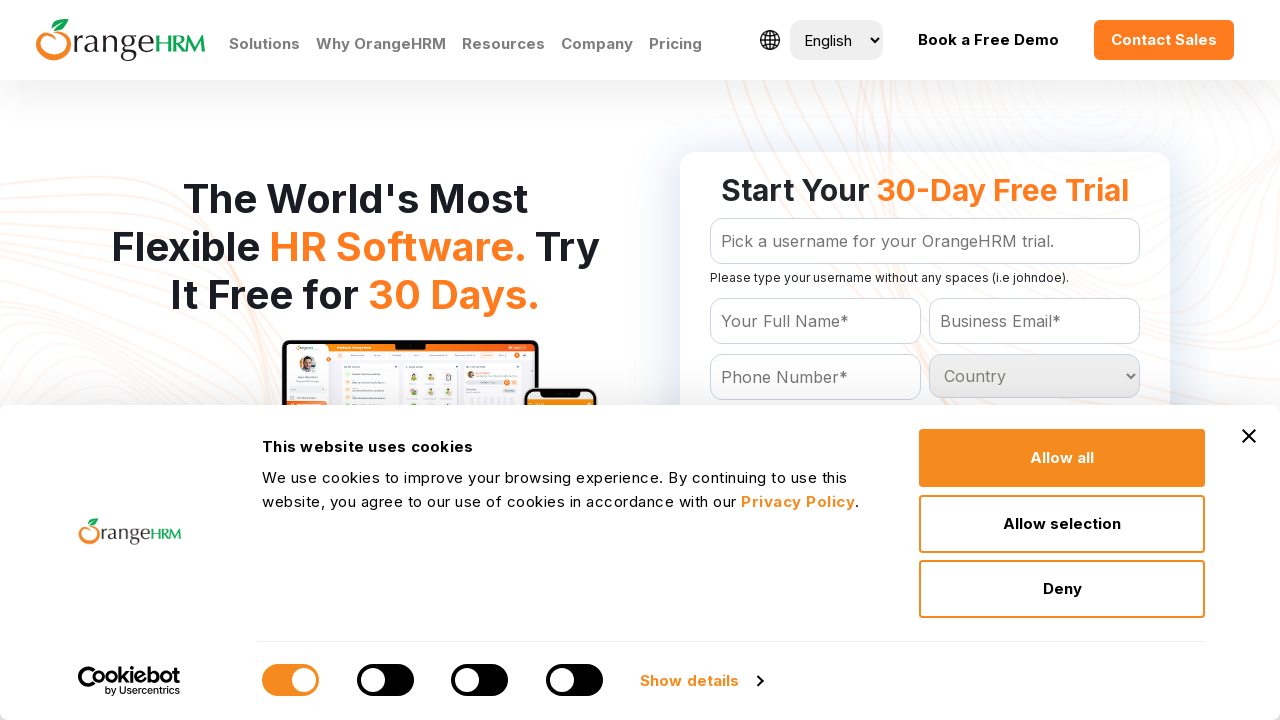